Navigates to the Allure documentation page about Playwright screenshots and takes a screenshot of the page

Starting URL: https://allurereport.org/docs/guides/playwright-pytest-screenshots/#_2-screenshots-with-playwright-pytest

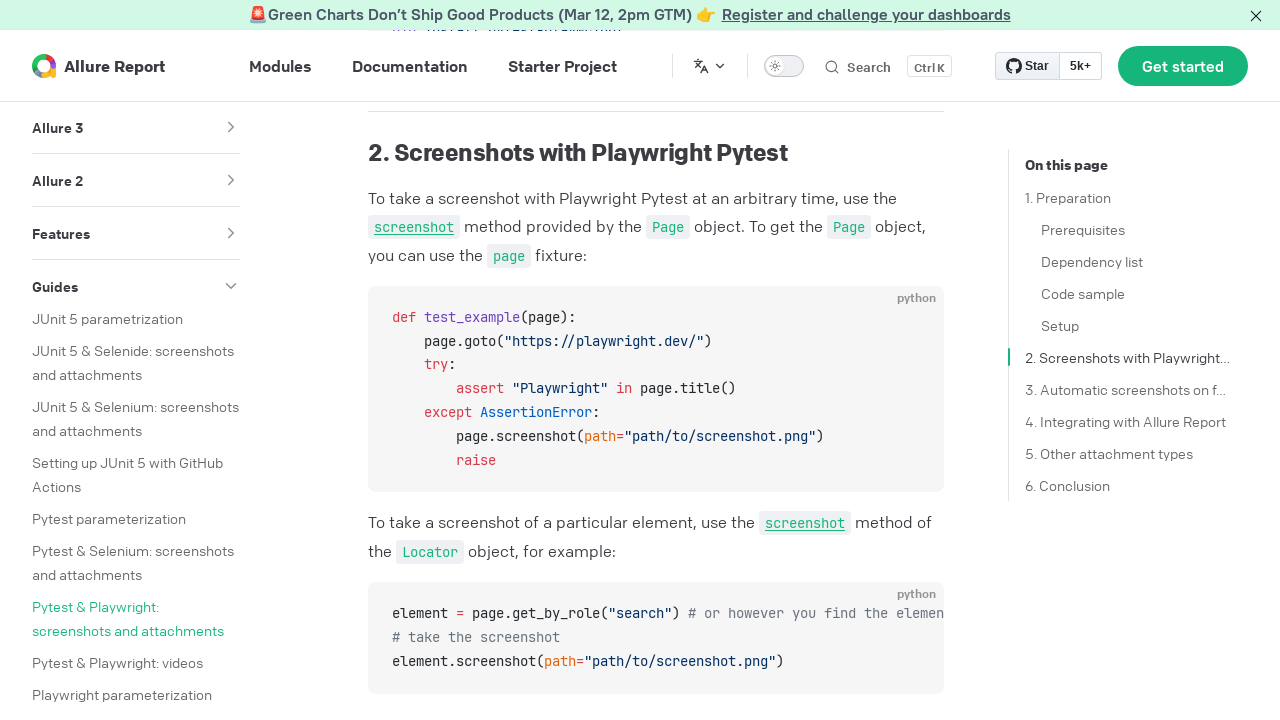

Navigated to Allure documentation page about Playwright screenshots
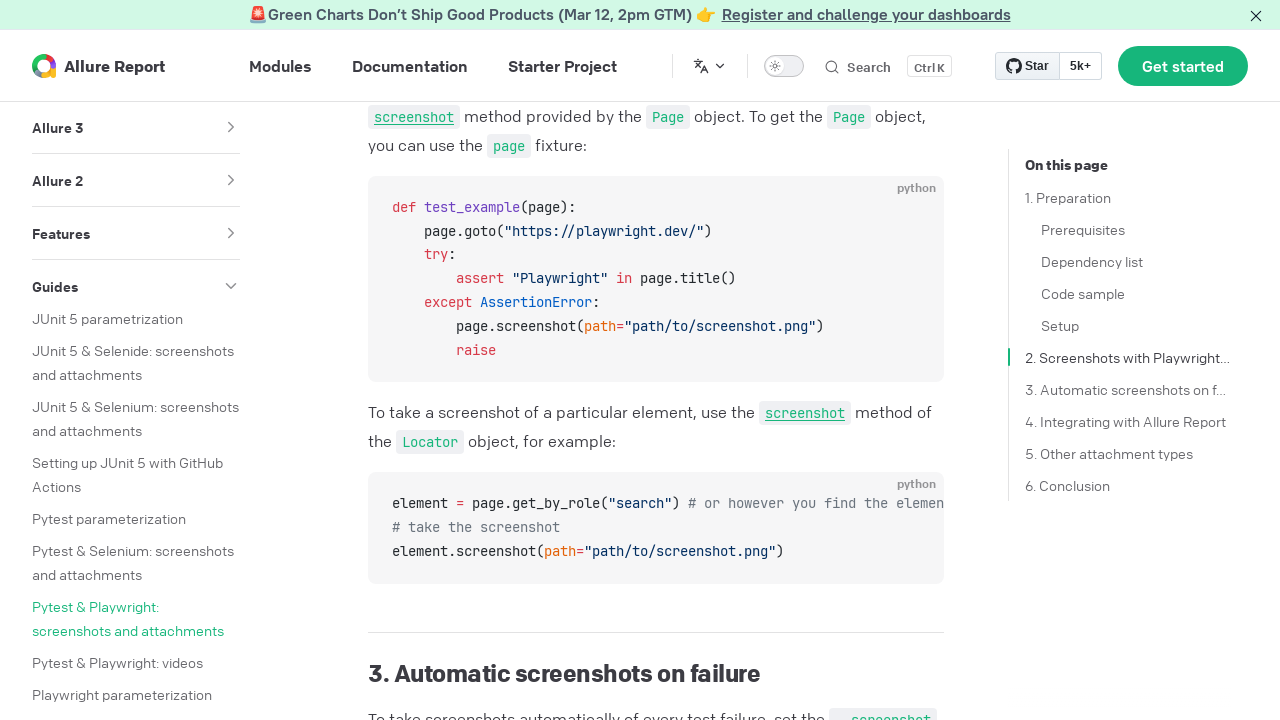

Took screenshot of the Allure documentation page
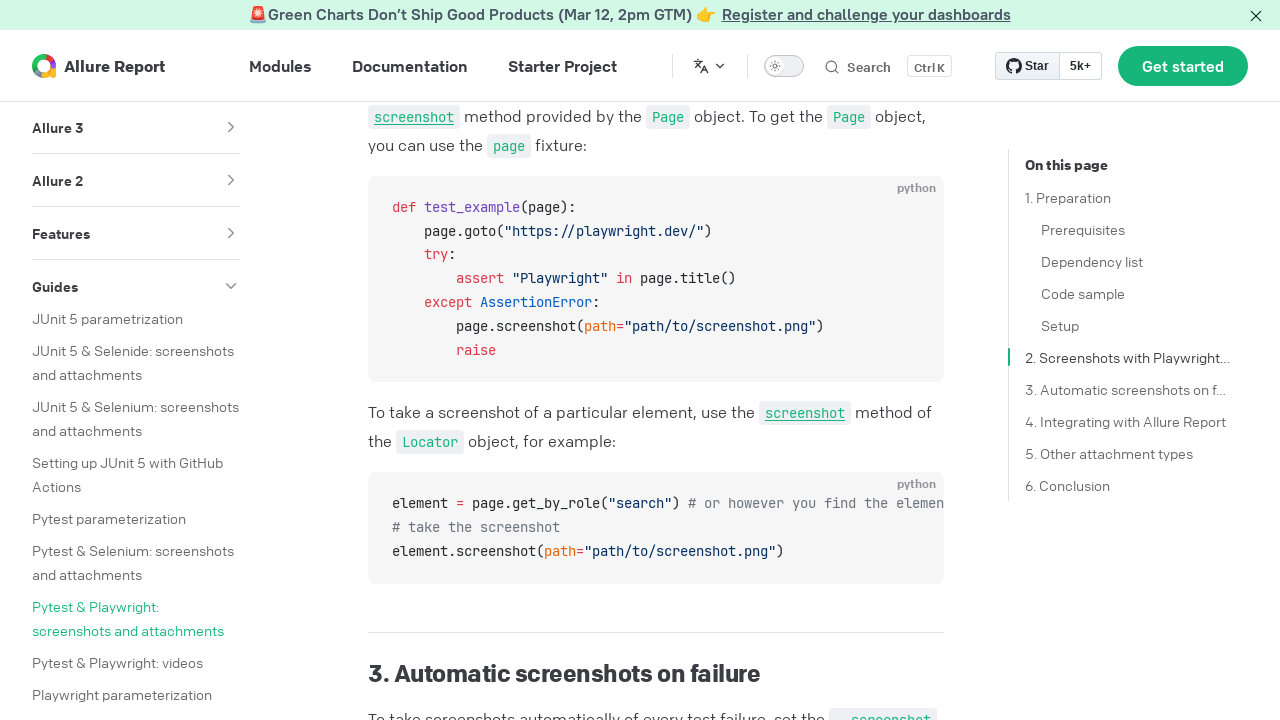

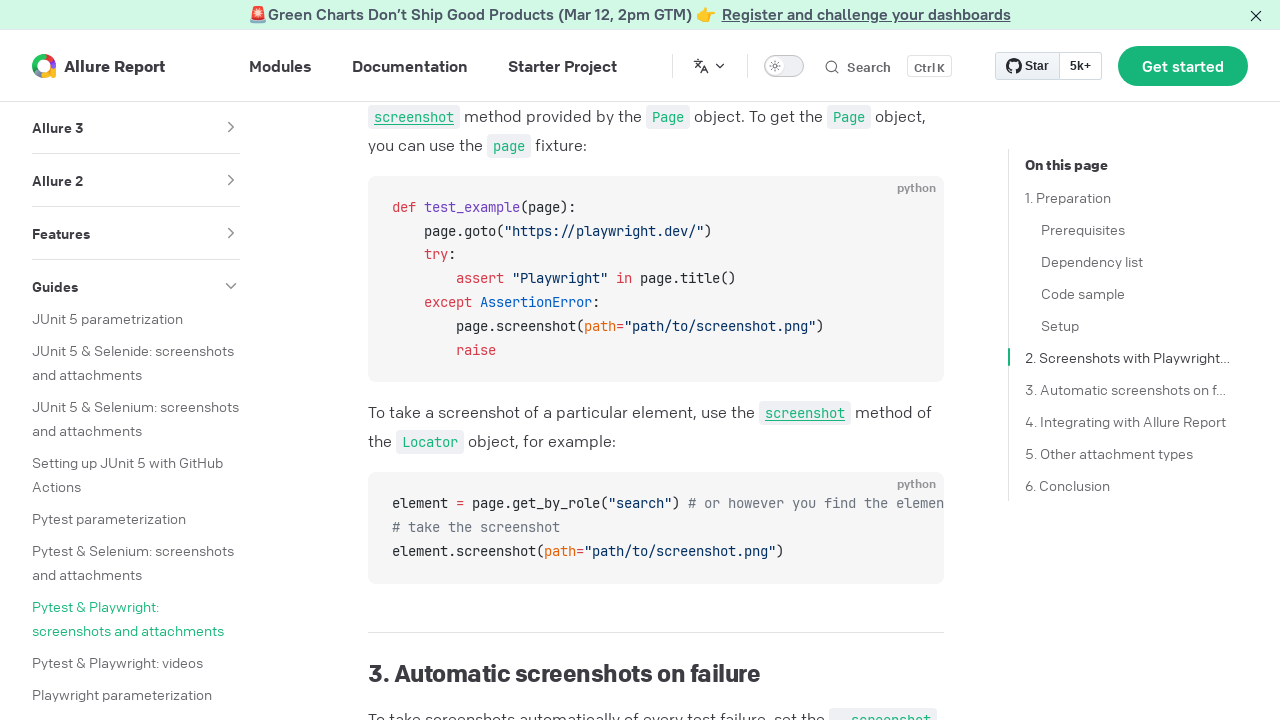